Tests the Python.org search functionality by entering "pycon" as a search query and submitting the form to verify search results are returned.

Starting URL: http://www.python.org

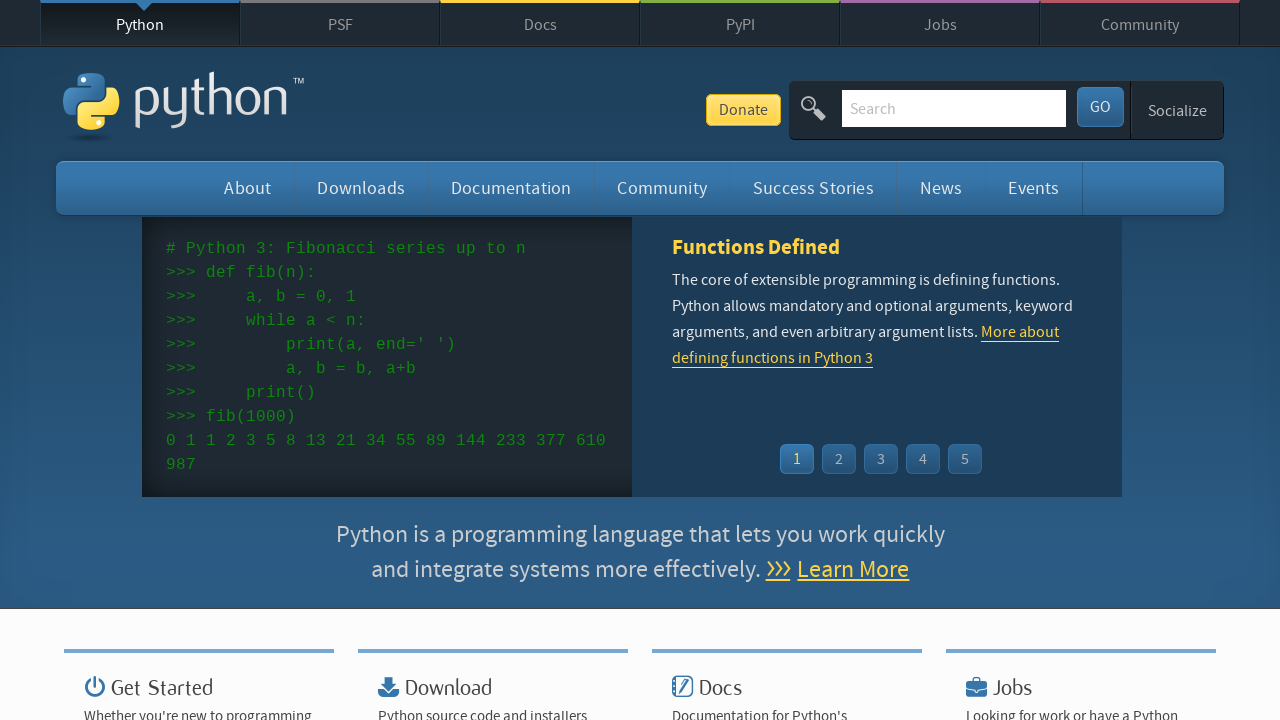

Verified page title contains 'Python'
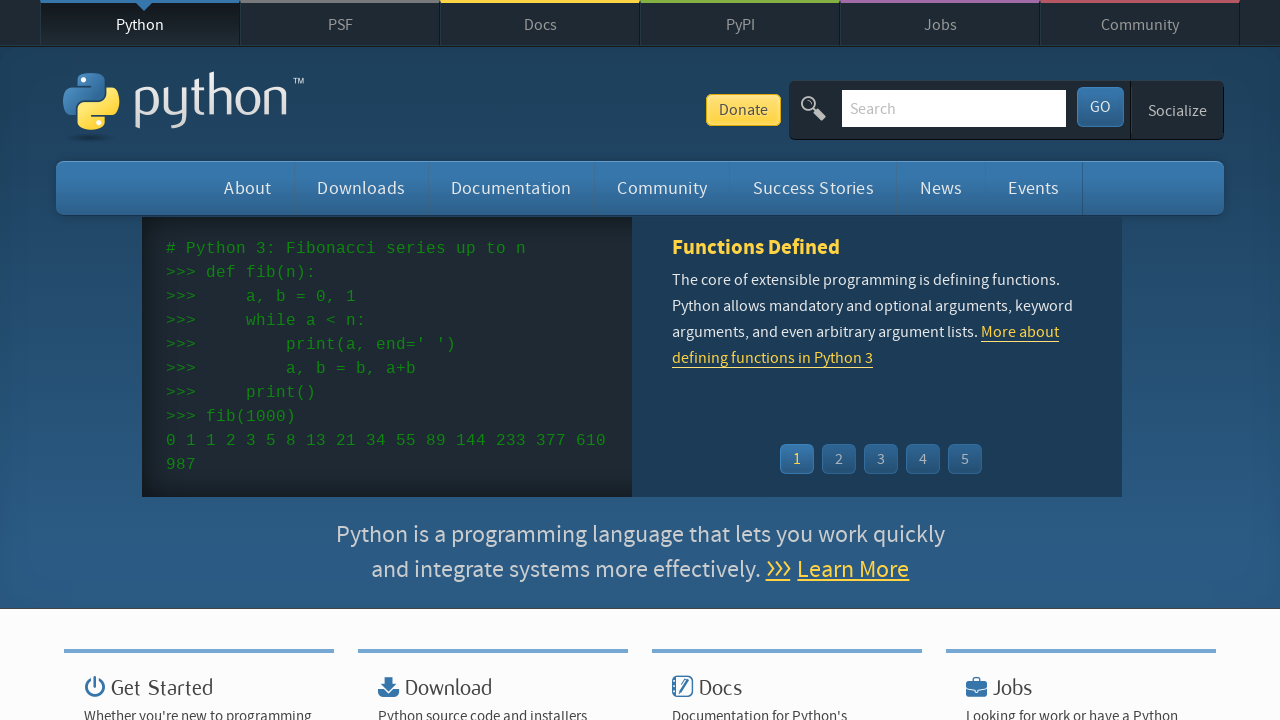

Cleared the search input field on input[name='q']
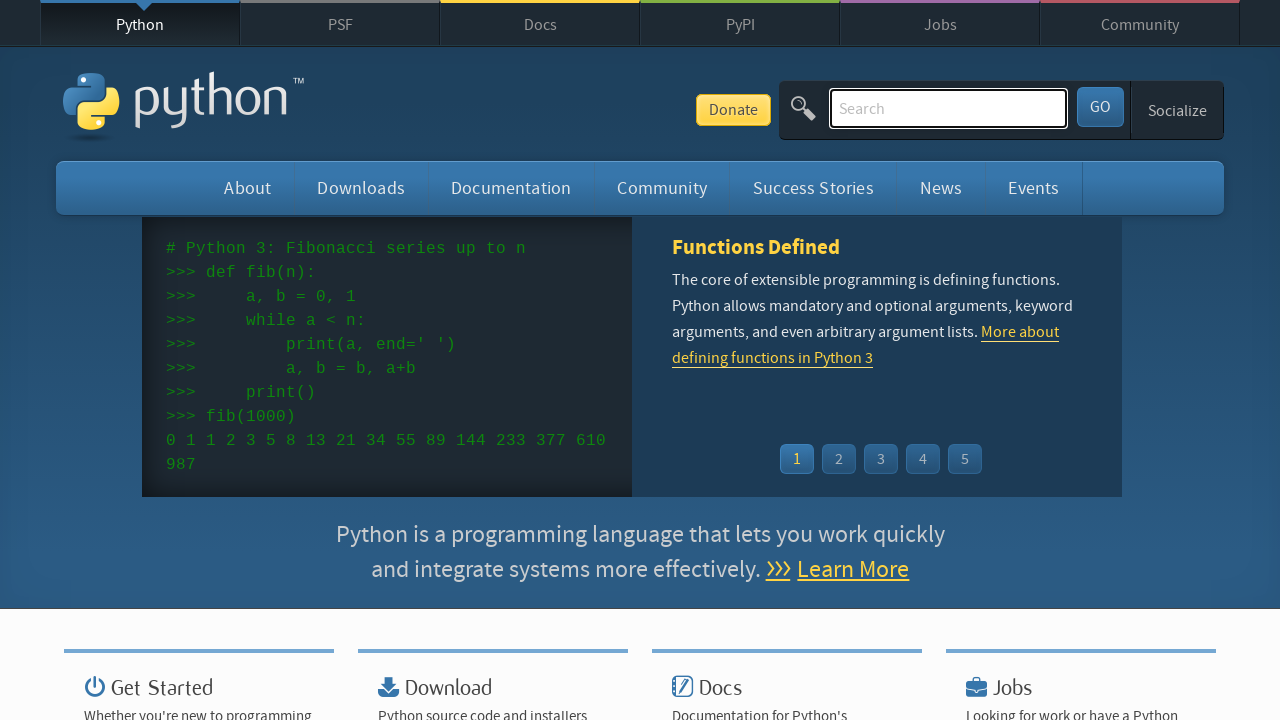

Filled search field with 'pycon' on input[name='q']
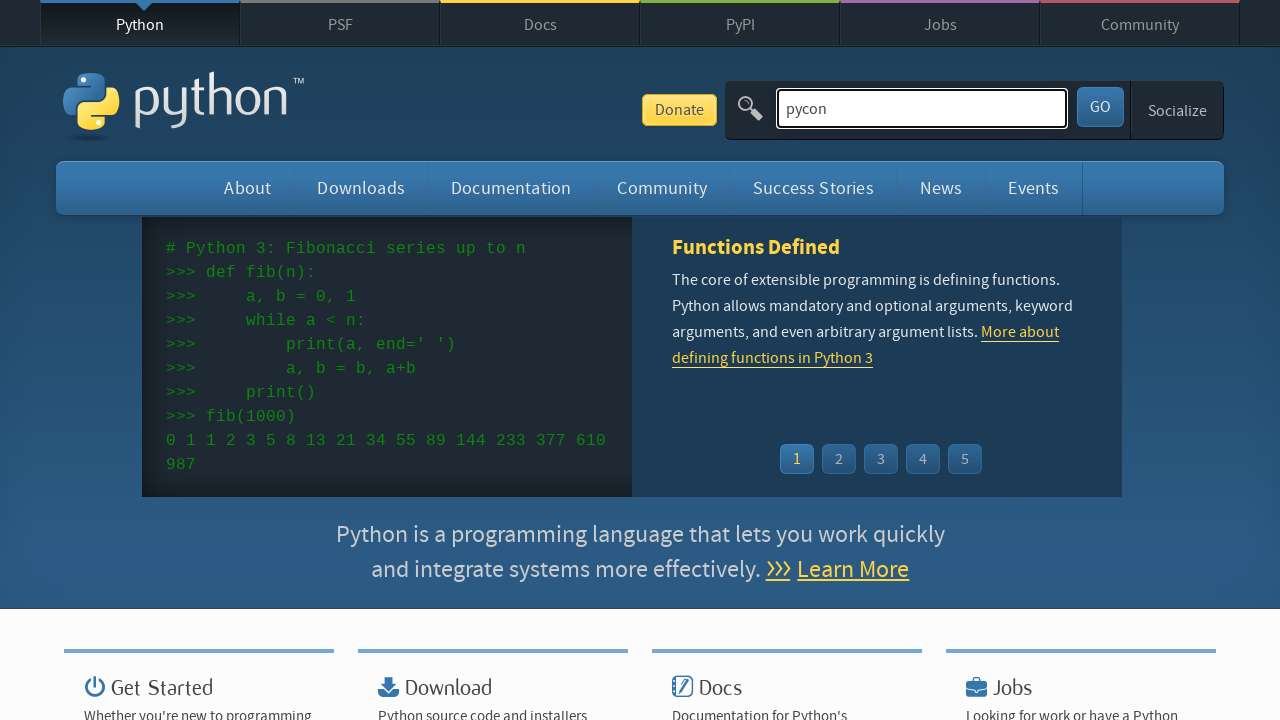

Pressed Enter to submit search query on input[name='q']
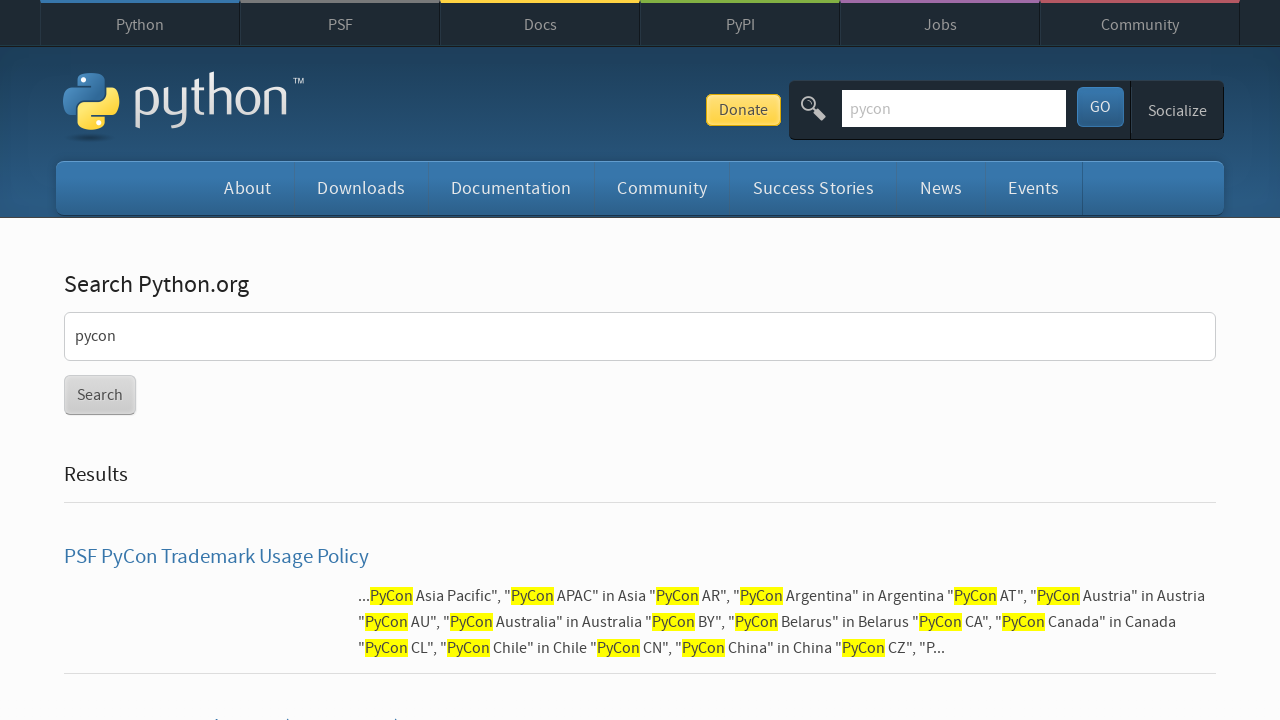

Wait for page to load with domcontentloaded state
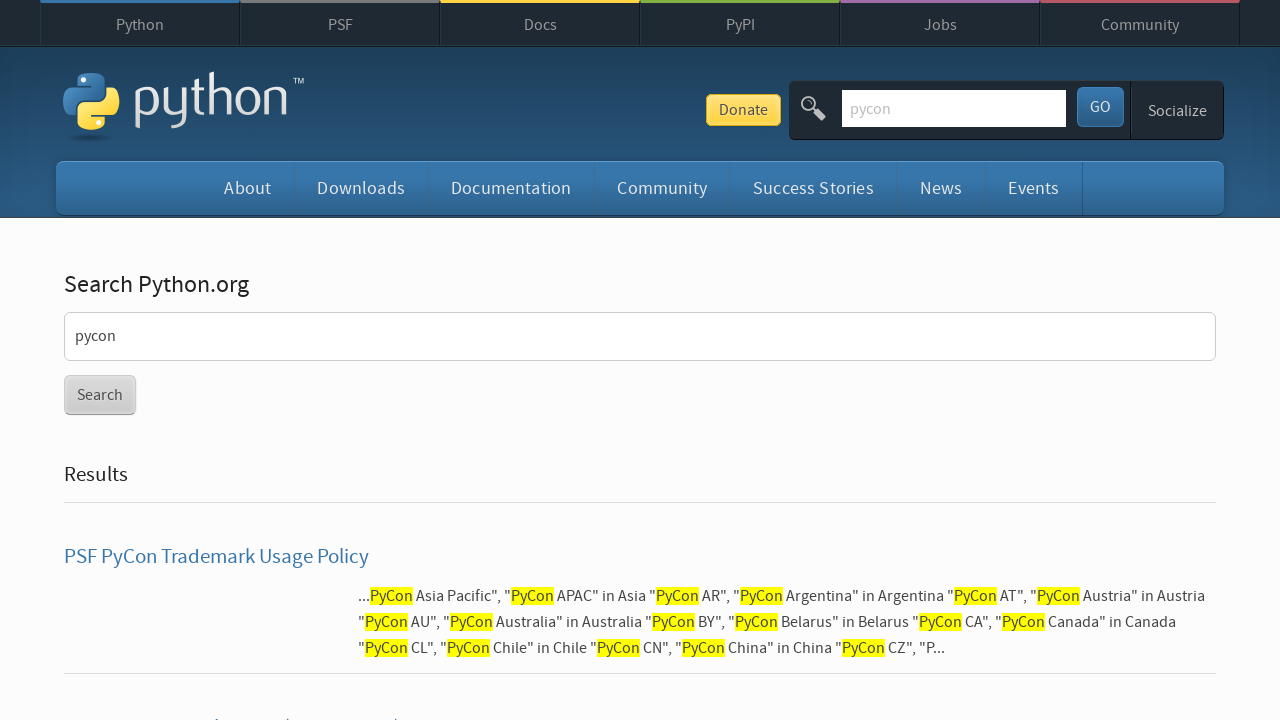

Verified search results were returned (no 'No results found' message)
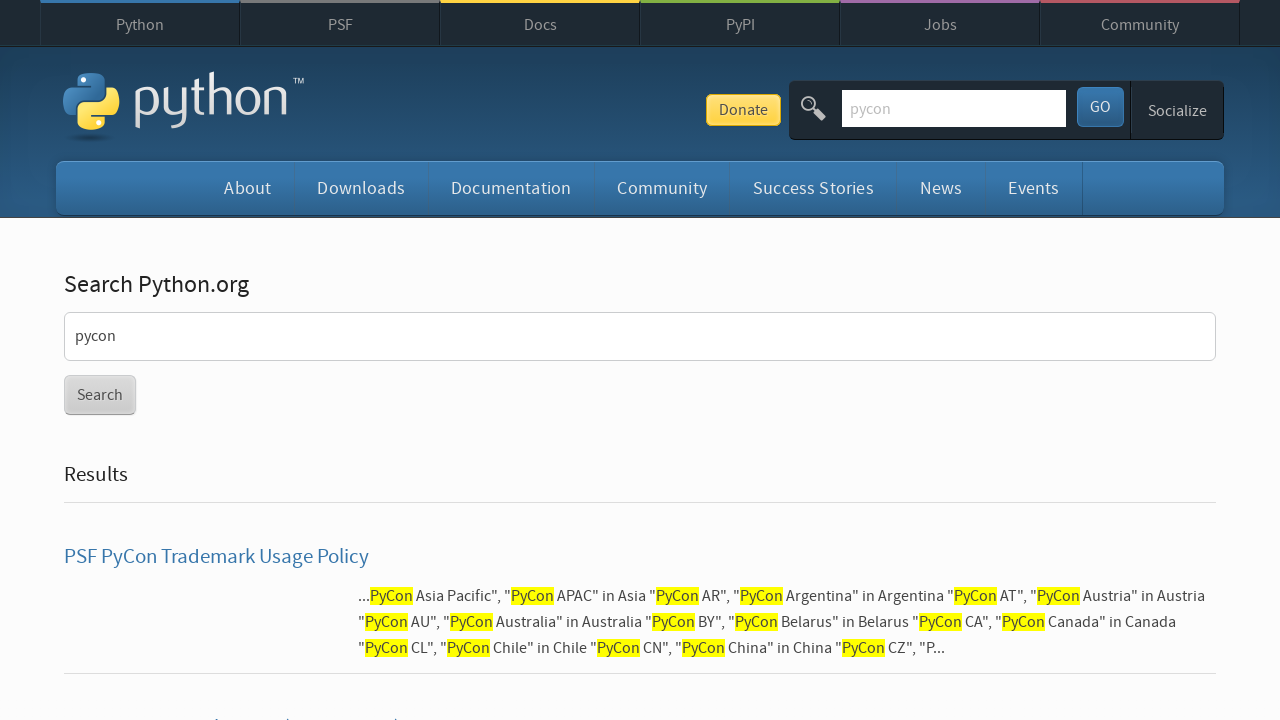

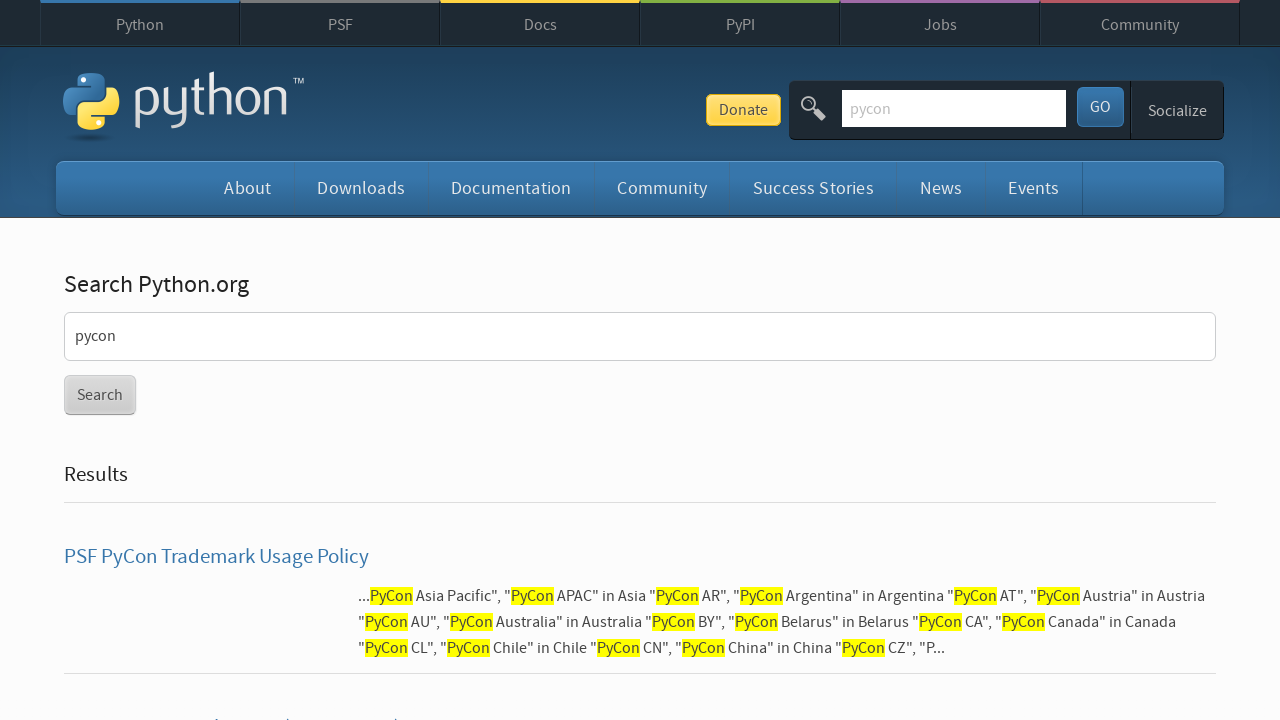